Navigates to the Automation Exercise website homepage. The test only performs initial navigation with no additional actions implemented.

Starting URL: https://automationexercise.com

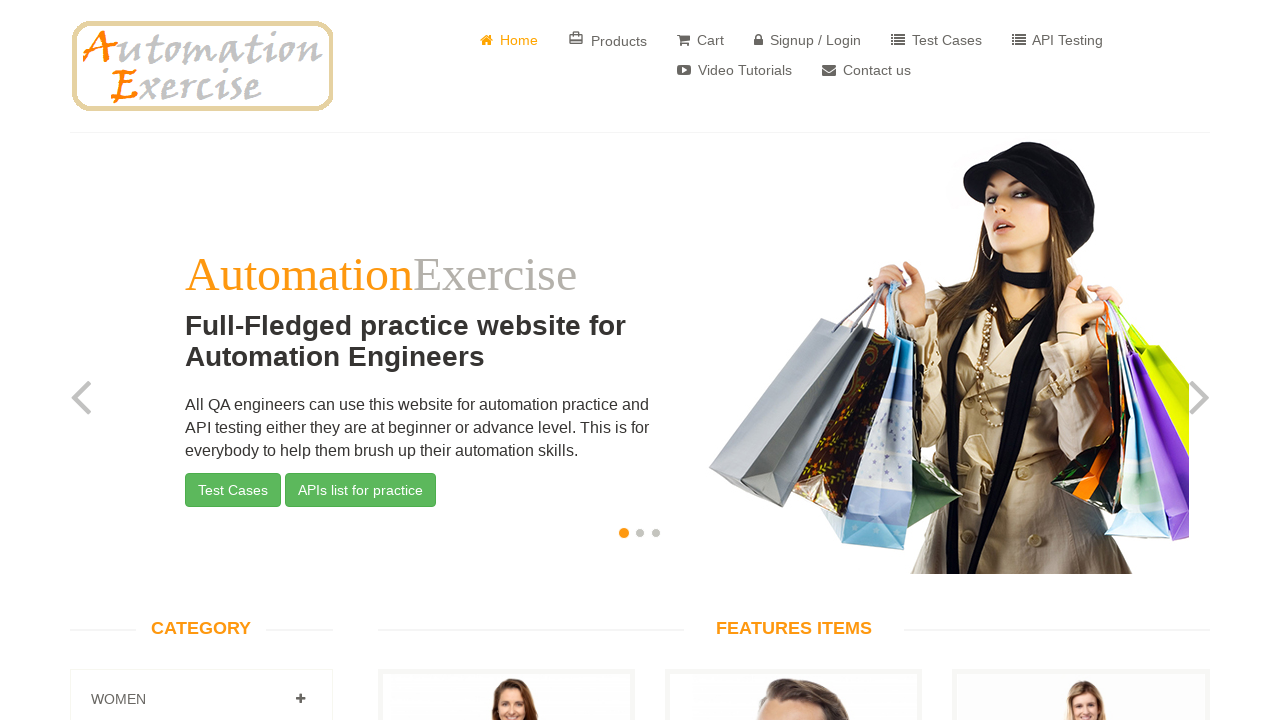

Waited for page to reach domcontentloaded state on Automation Exercise homepage
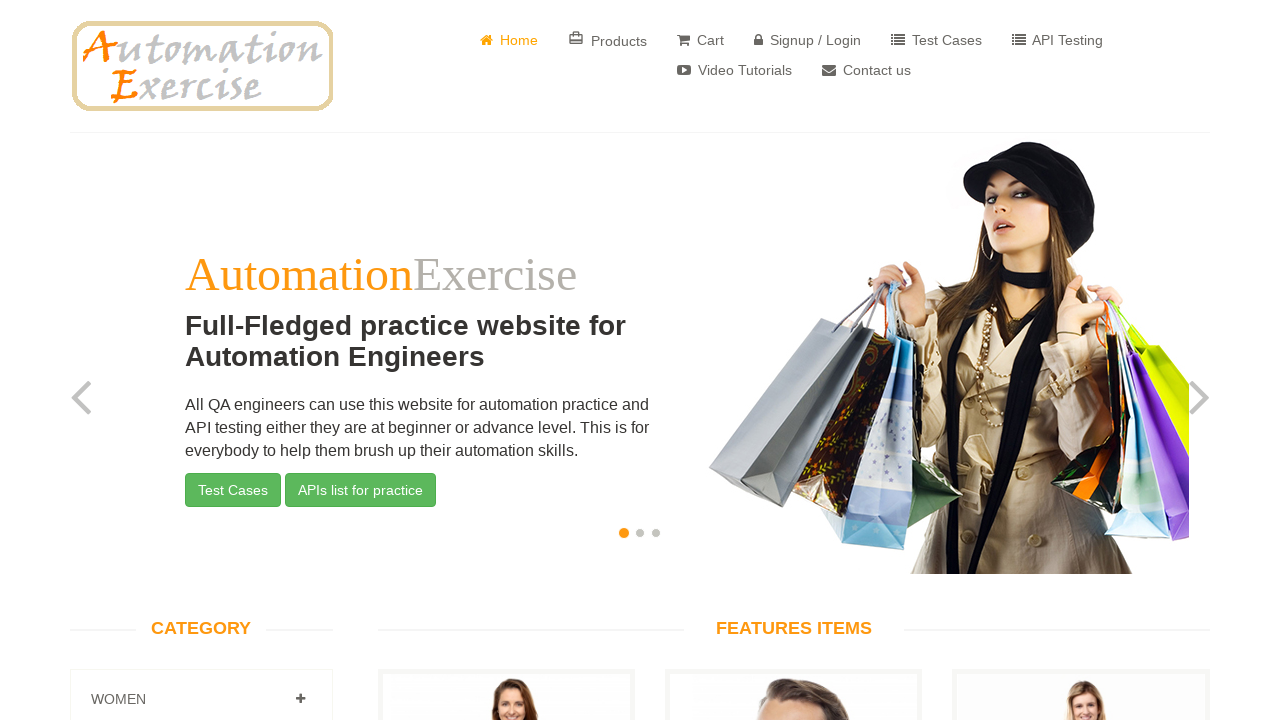

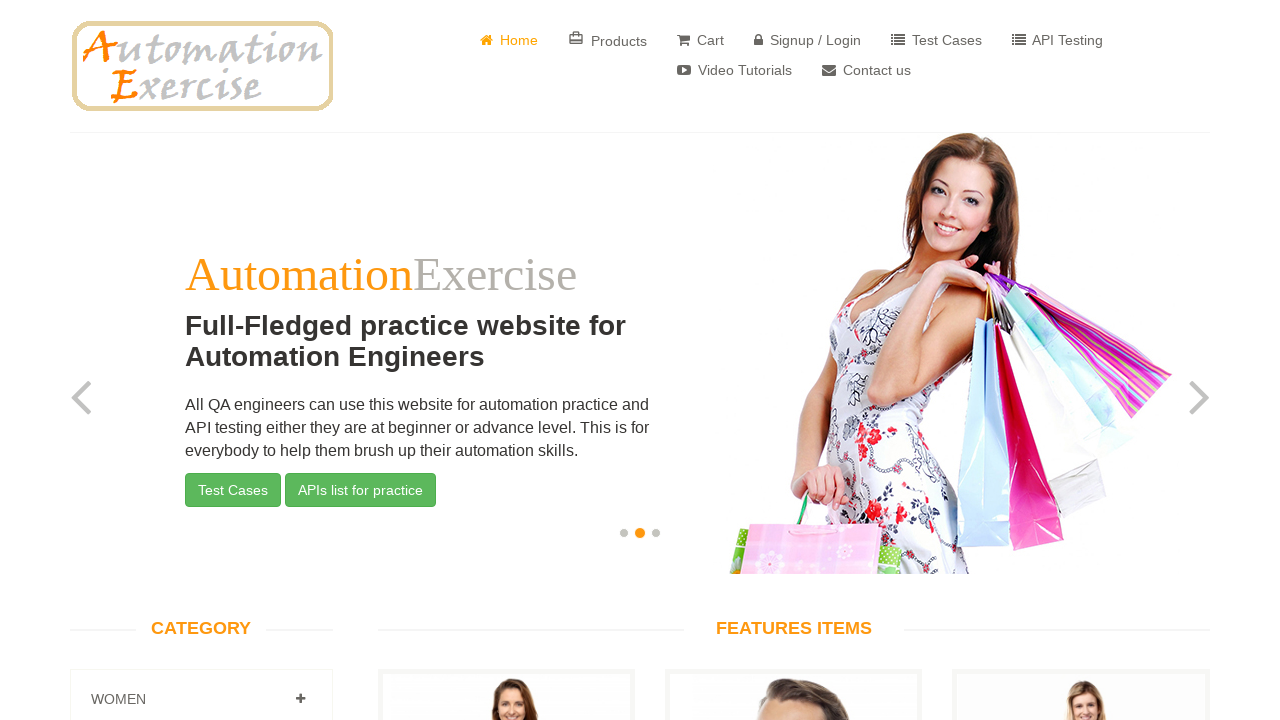